Tests the flight booking flow on BlazeDemo by selecting departure and destination cities, finding the lowest priced flight, and completing the purchase form with personal and credit card details.

Starting URL: https://blazedemo.com/index.php

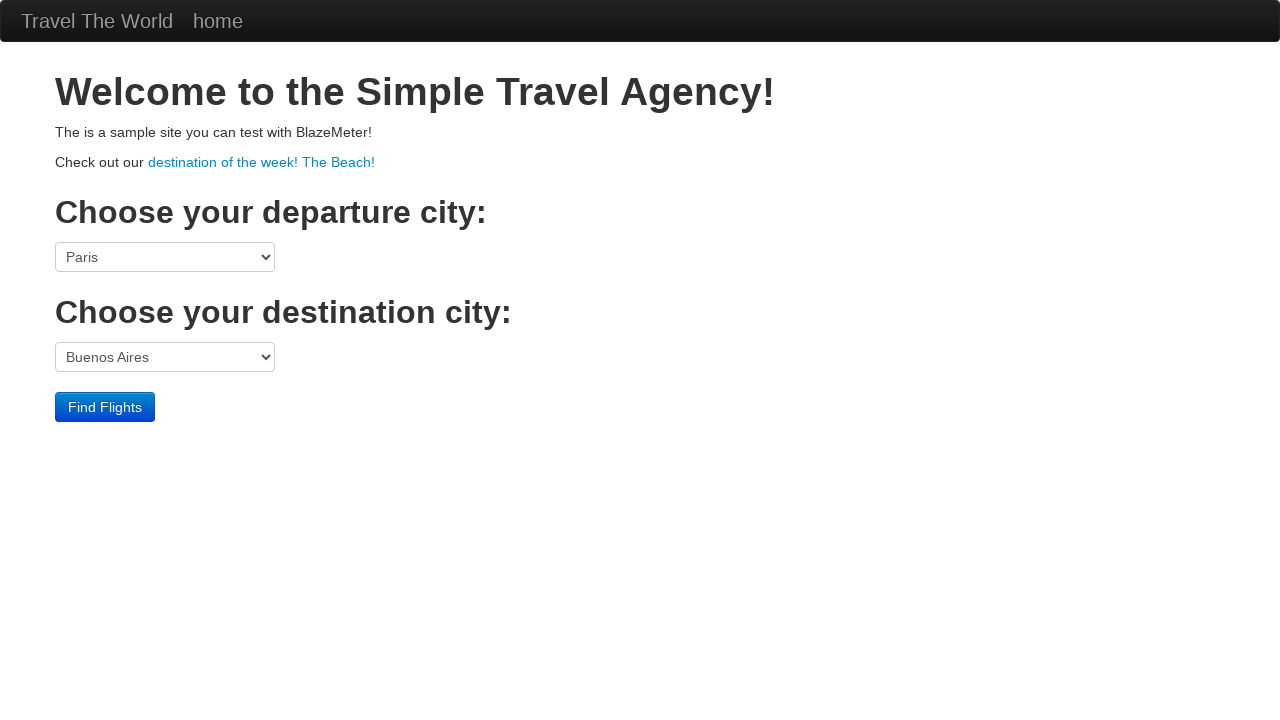

Clicked departure city dropdown at (165, 257) on select[name='fromPort']
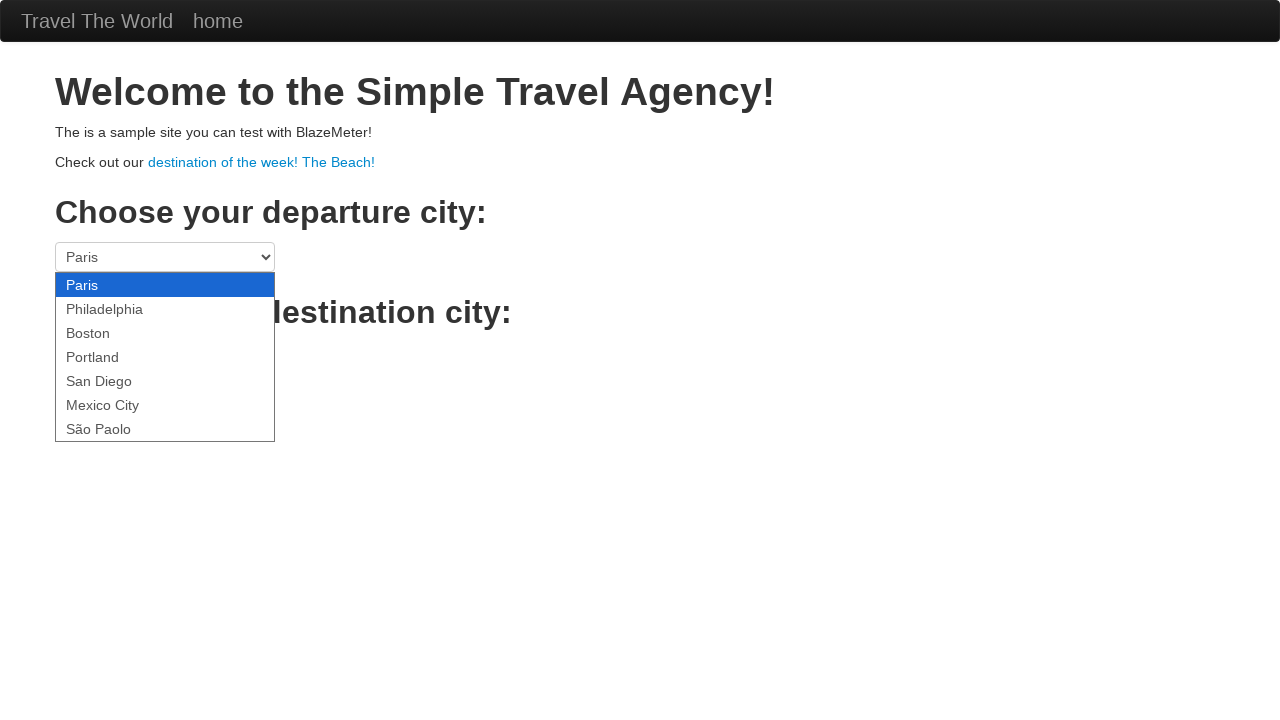

Selected departure city from dropdown (index 3) on select[name='fromPort']
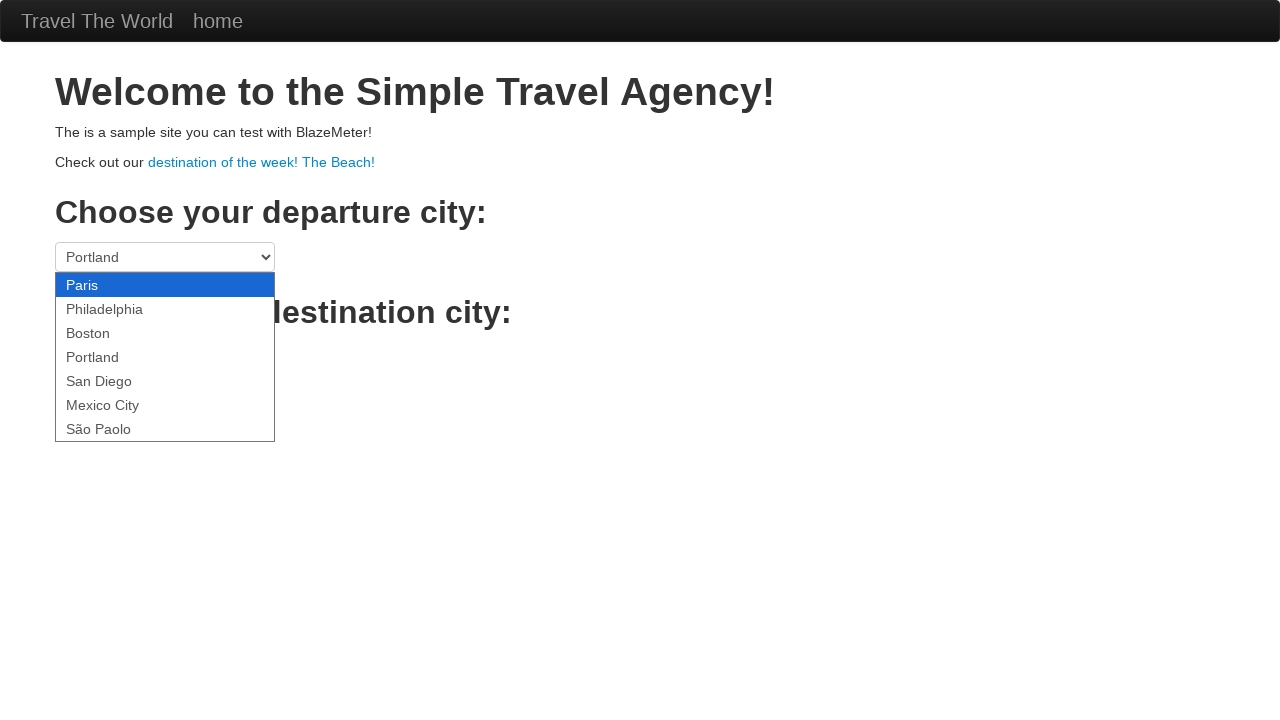

Clicked destination city dropdown at (165, 357) on select[name='toPort']
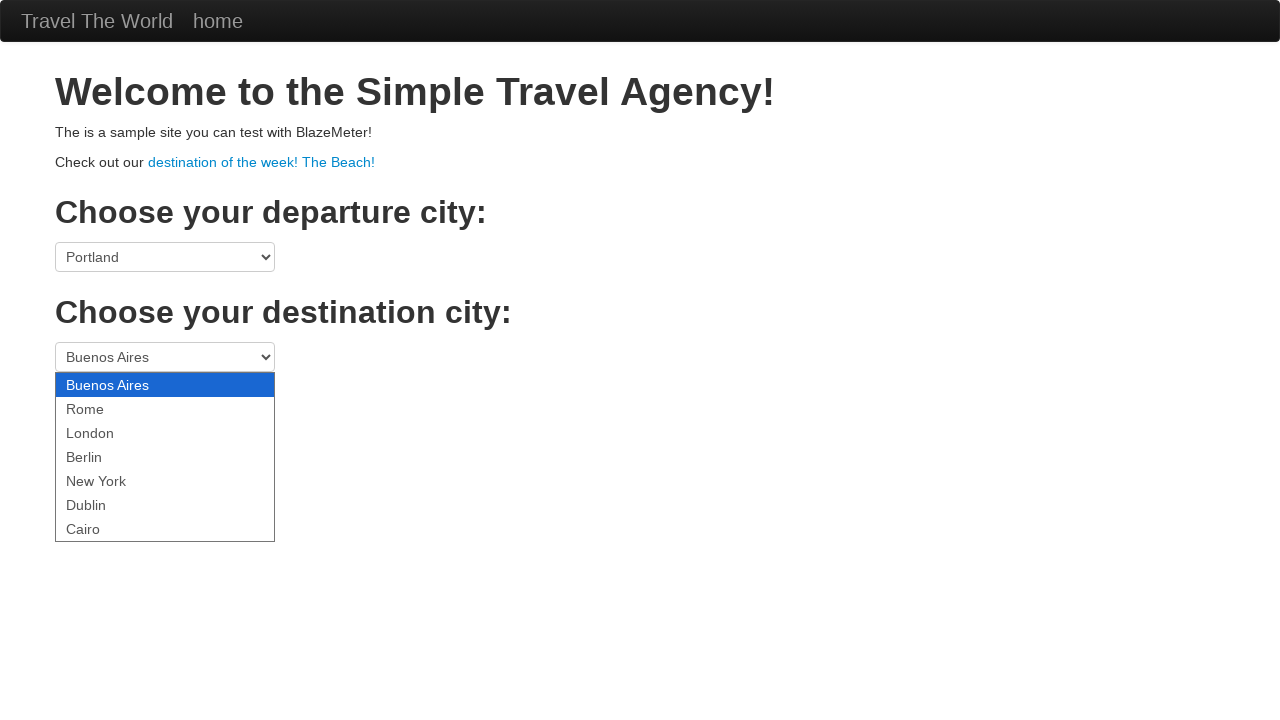

Selected destination city from dropdown (index 5) on select[name='toPort']
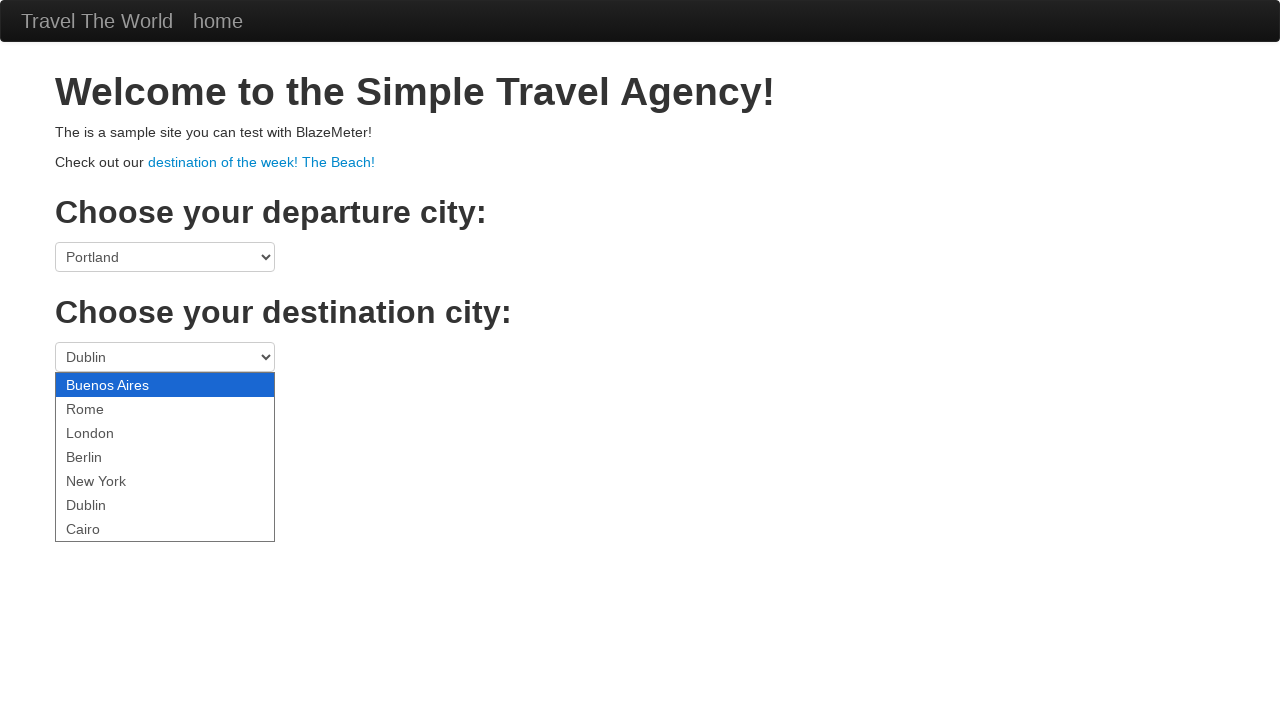

Clicked Find Flights button at (105, 407) on input.btn.btn-primary
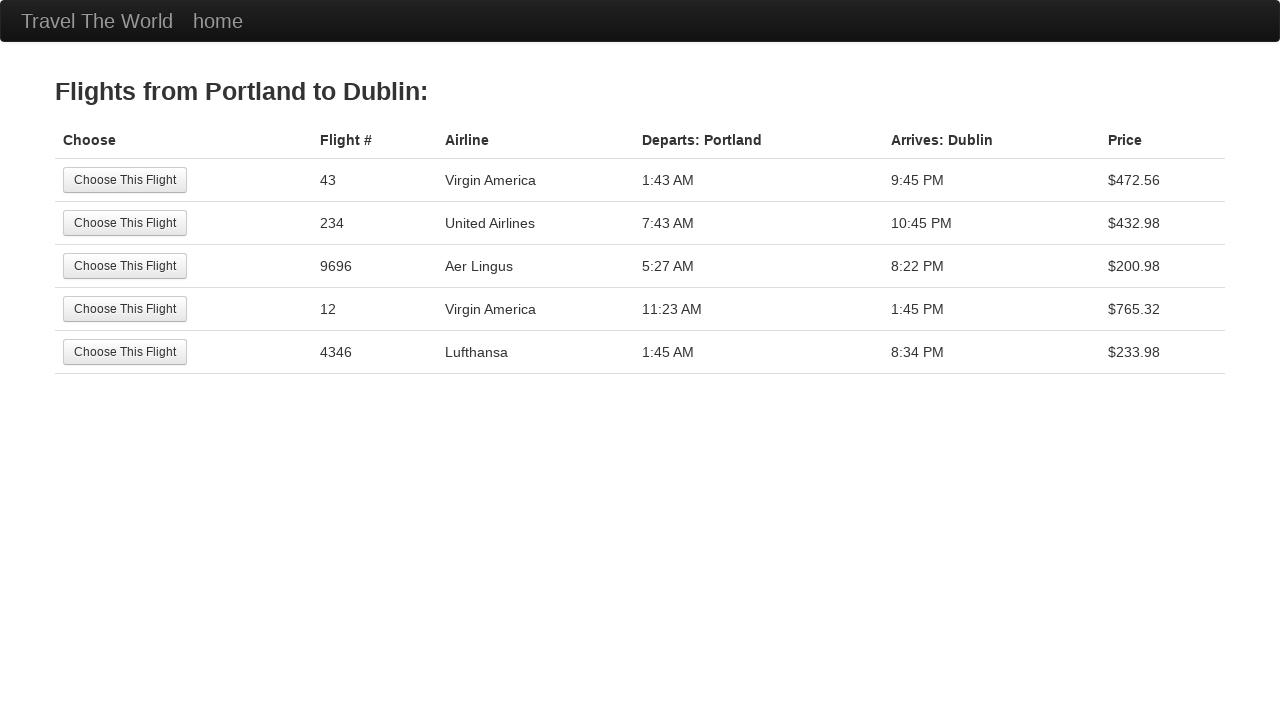

Flights table loaded
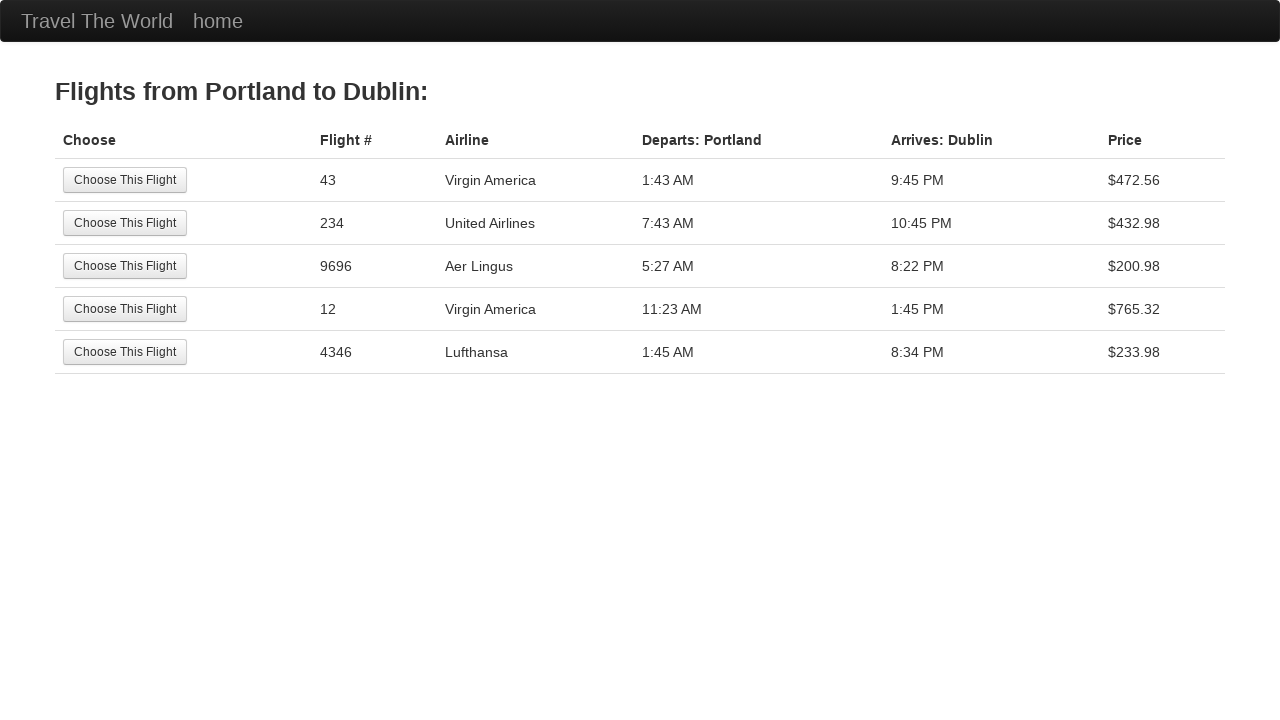

Extracted prices from 5 flights
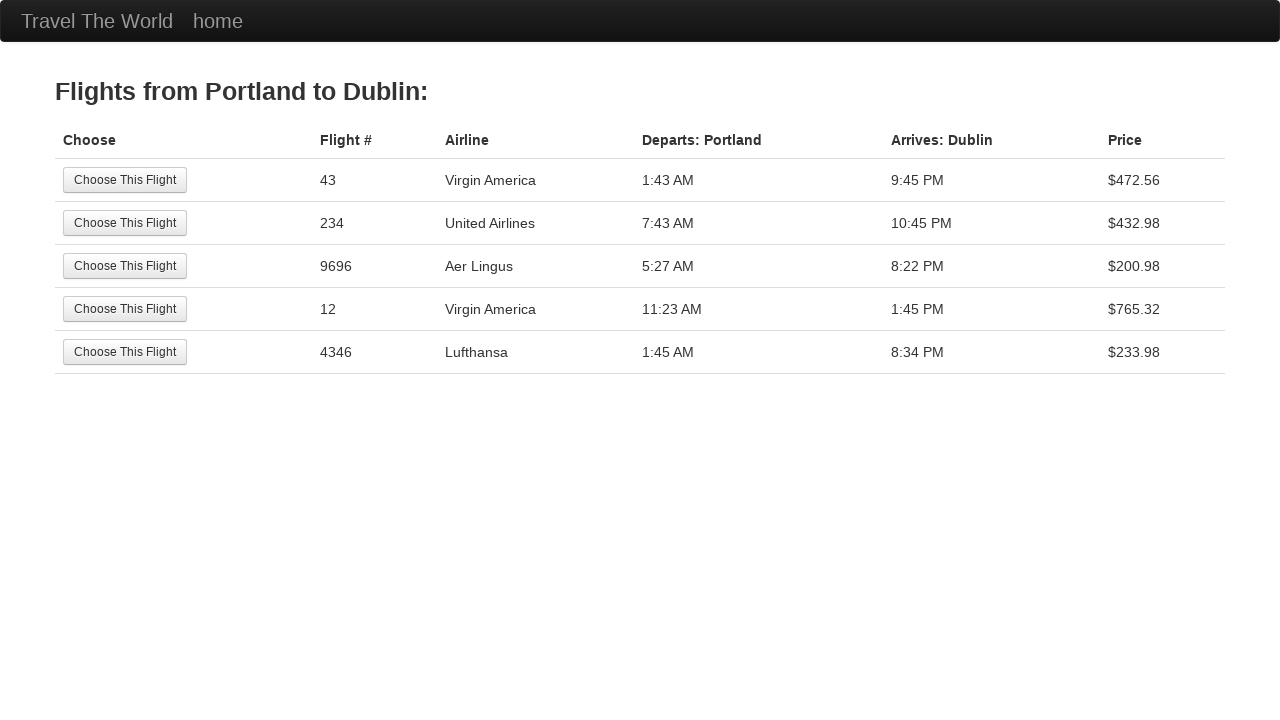

Identified lowest priced flight at index 2 with price $200.98
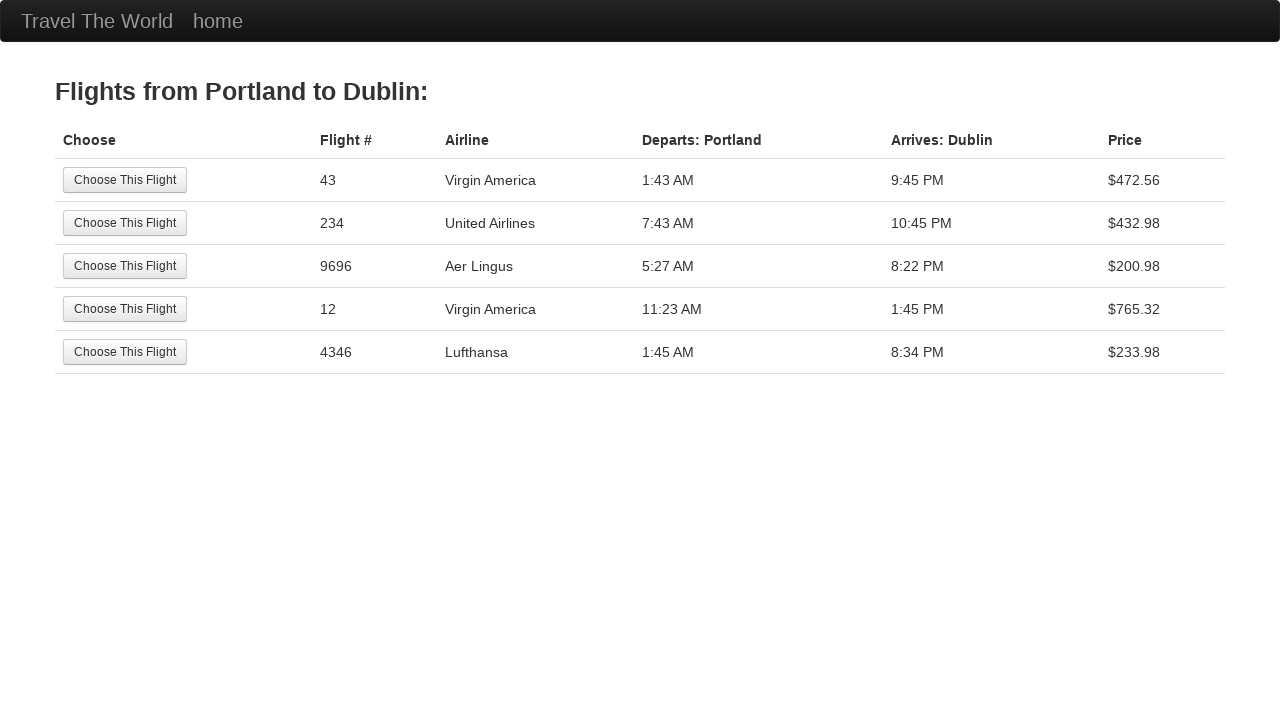

Clicked Choose This Flight button for lowest priced flight at (125, 266) on (//input[@class='btn btn-small'])[3]
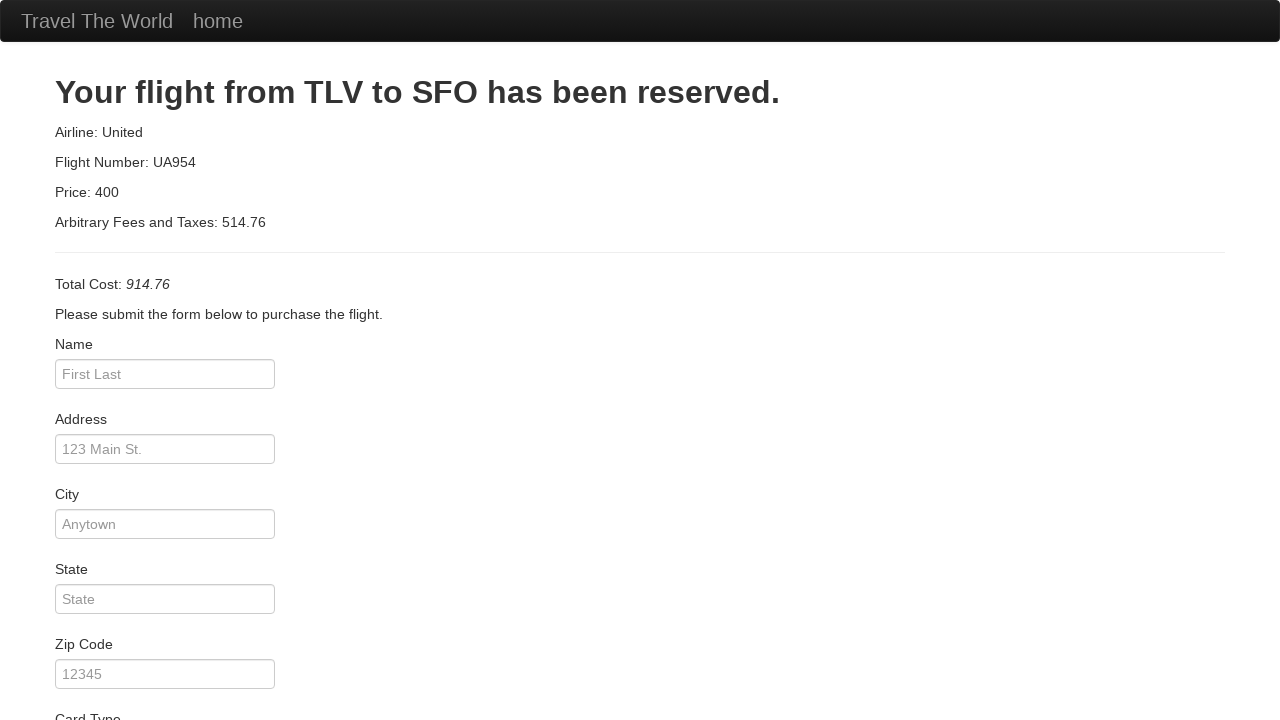

Purchase form page loaded
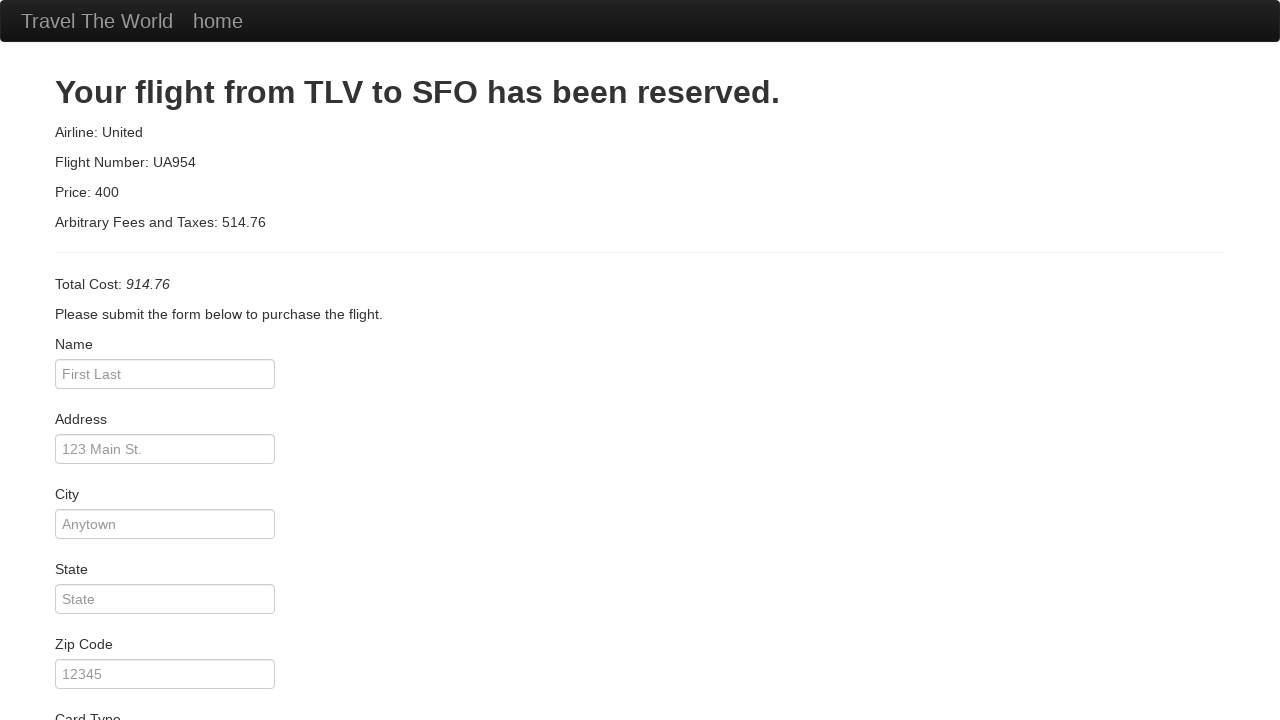

Entered passenger name: John Smith on #inputName
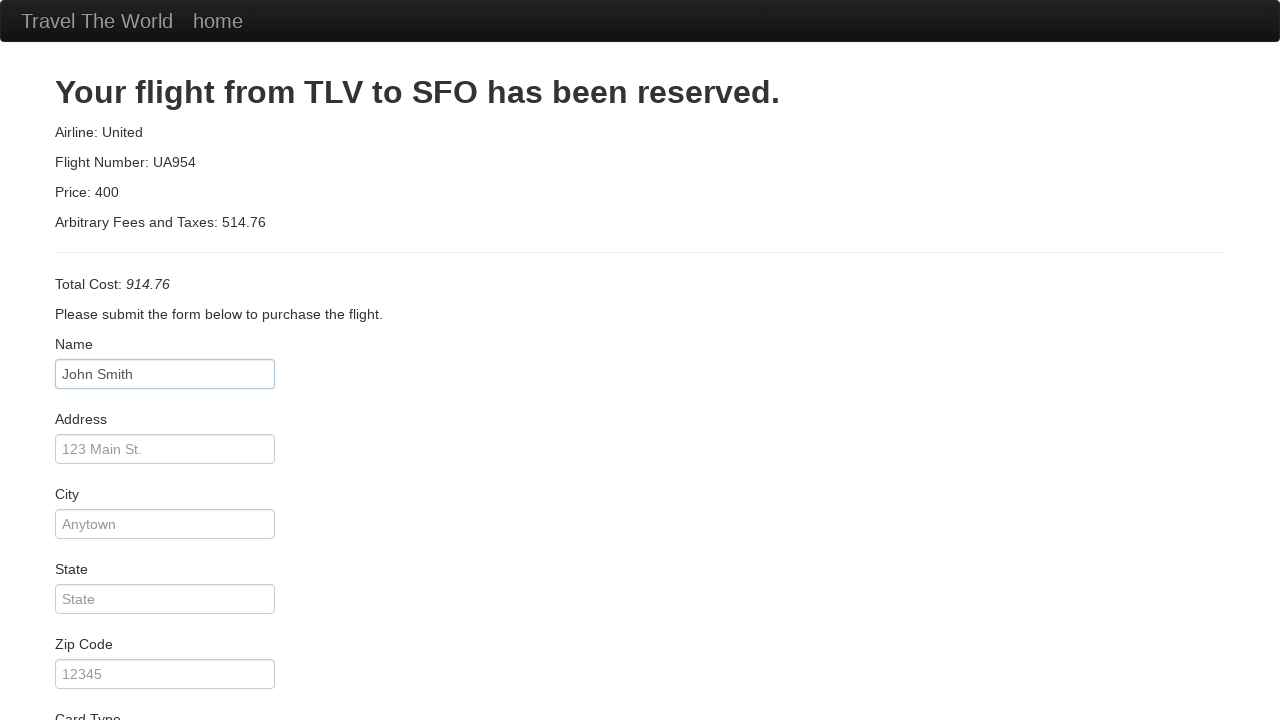

Entered address: 123 Main Street on #address
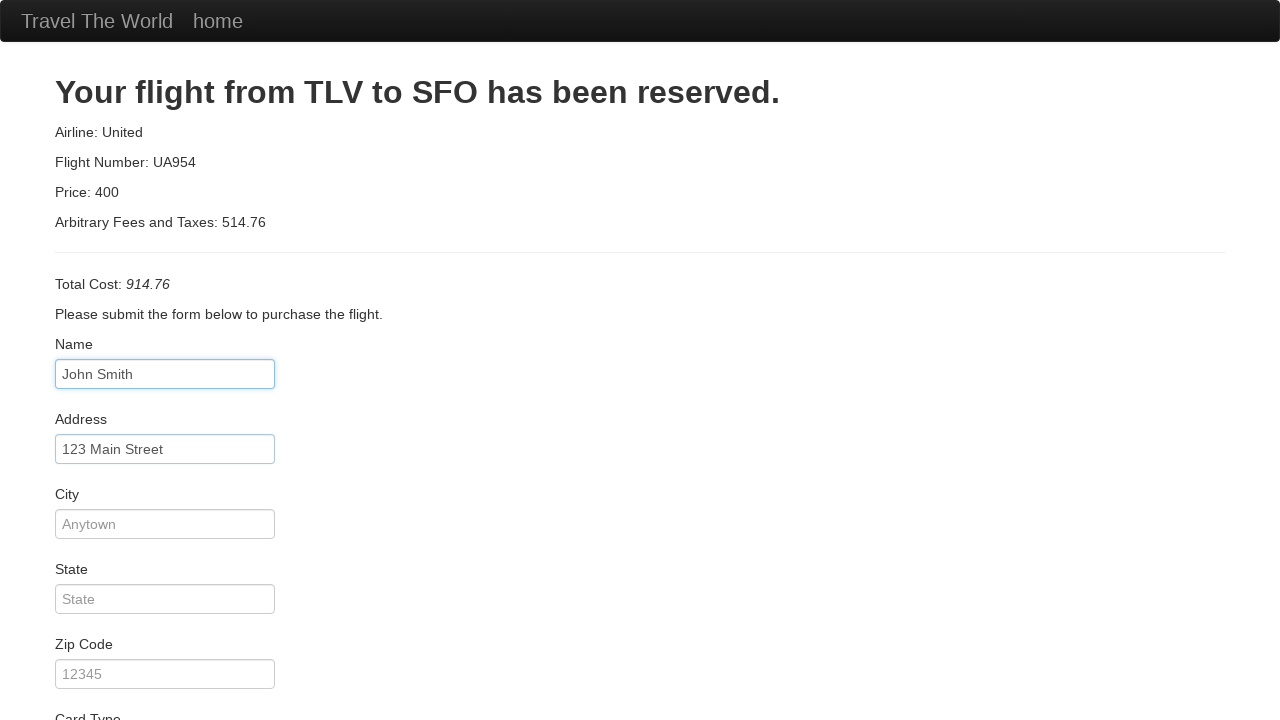

Entered city: Springfield on #city
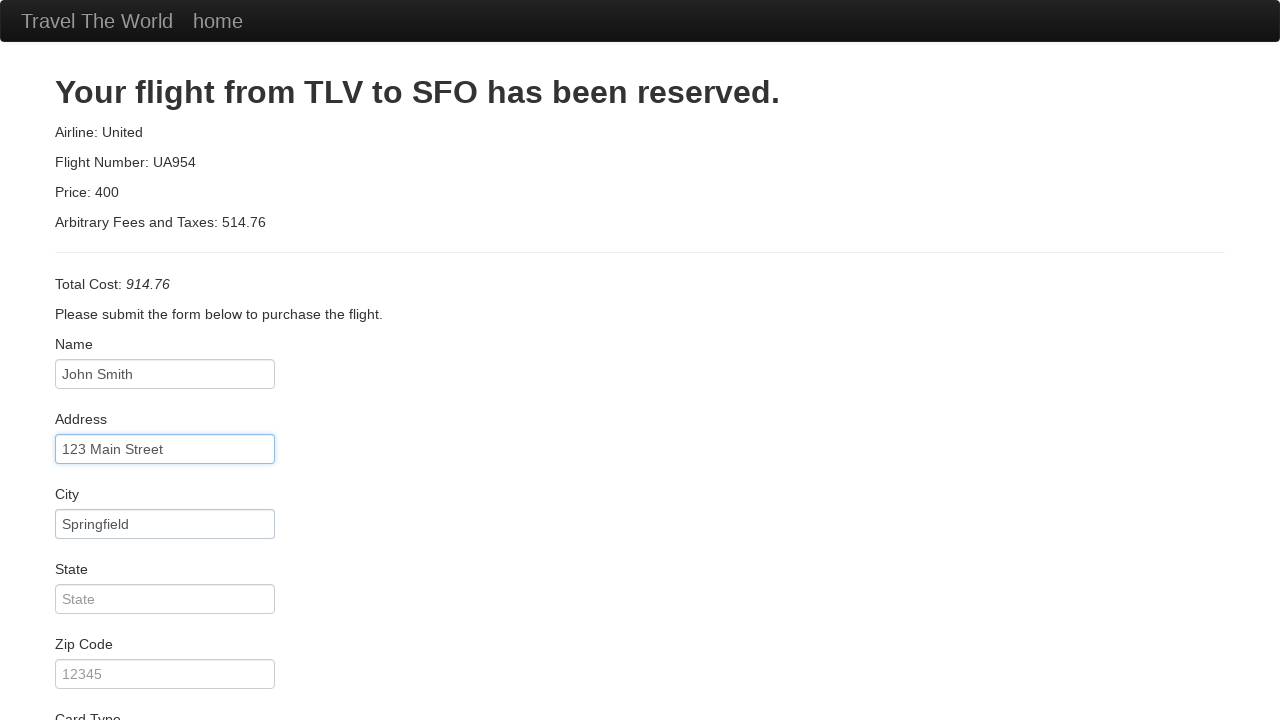

Entered state: Illinois on #state
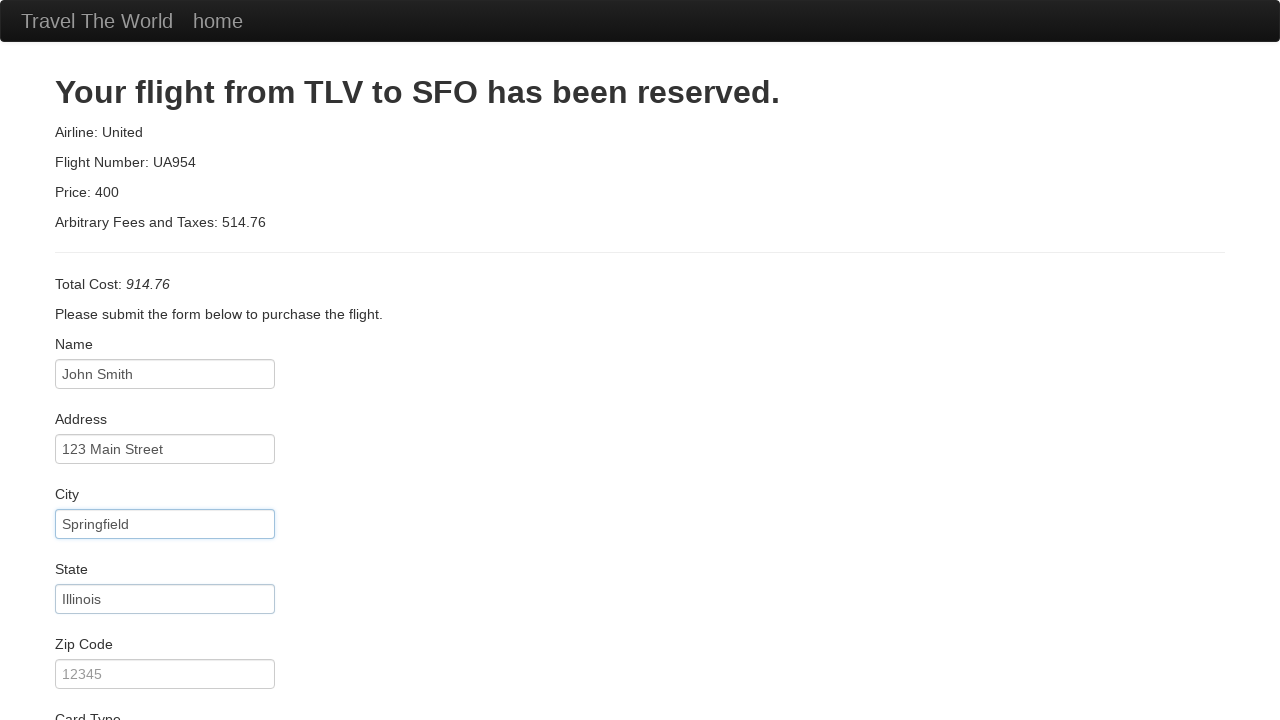

Entered zip code: 62704 on #zipCode
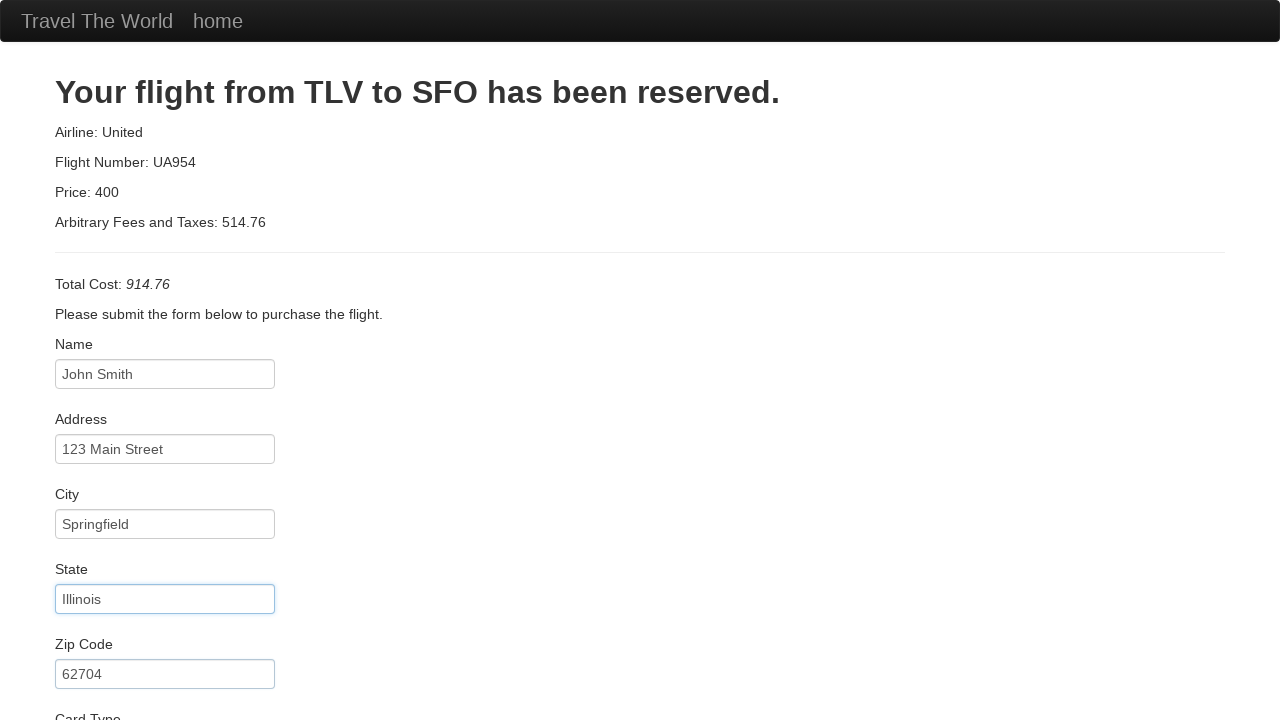

Clicked card type dropdown at (165, 360) on #cardType
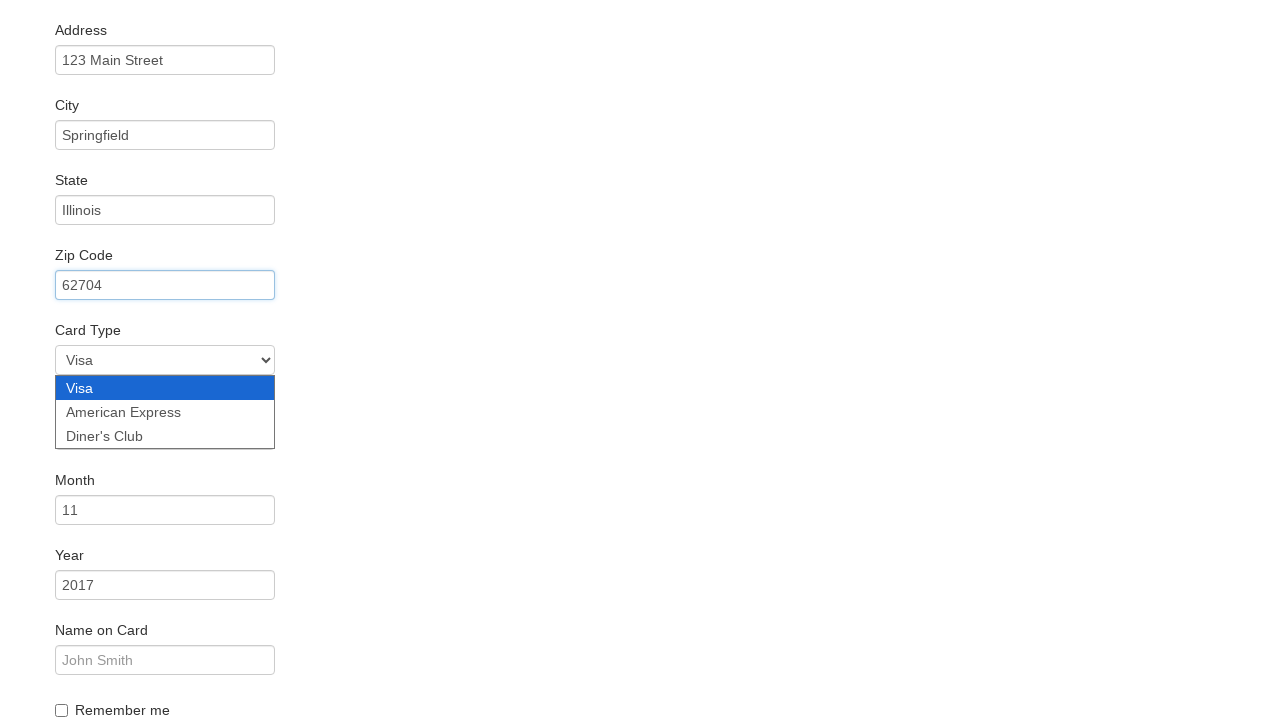

Selected card type from dropdown (index 1) on #cardType
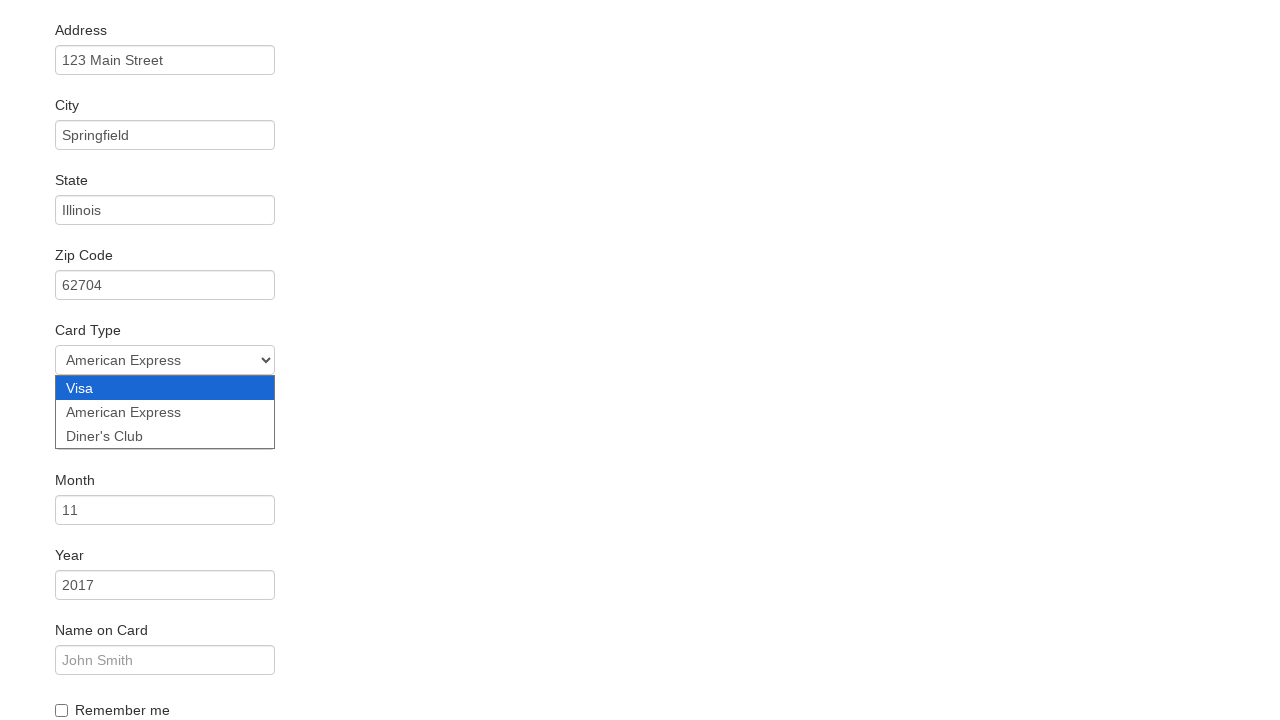

Entered credit card number on #creditCardNumber
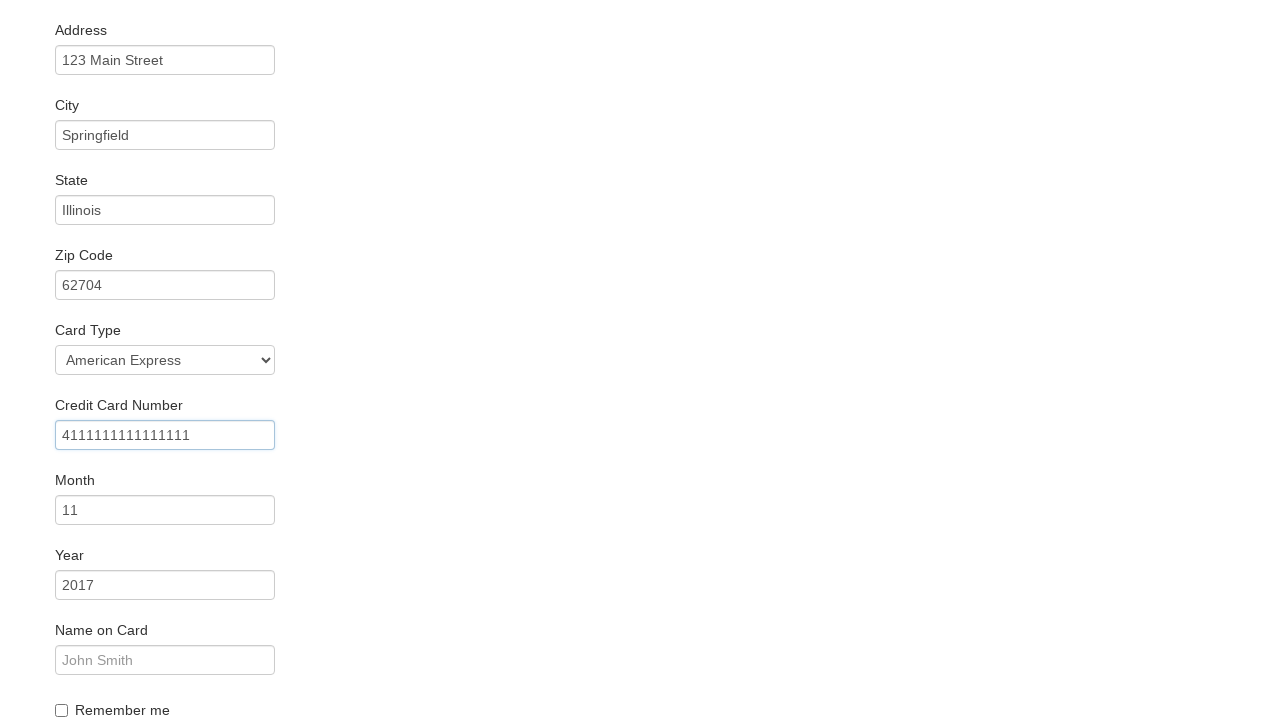

Entered credit card expiration month: 12 on #creditCardMonth
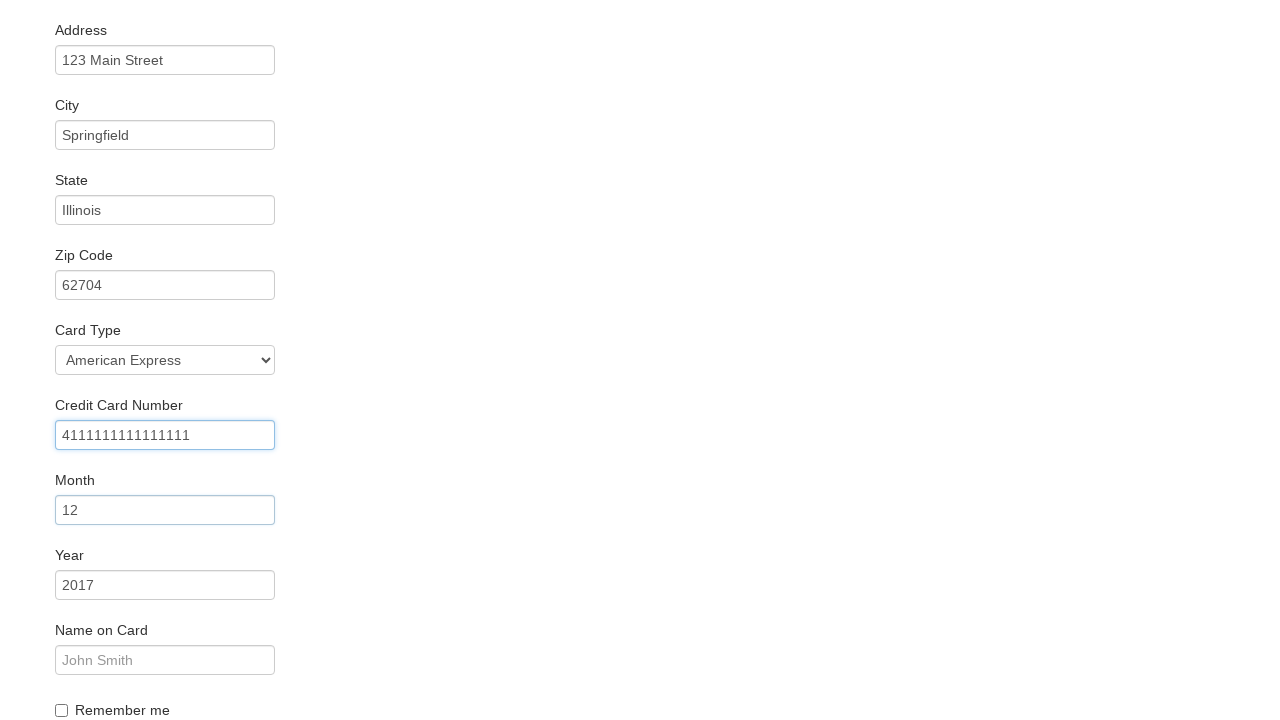

Entered credit card expiration year: 2025 on #creditCardYear
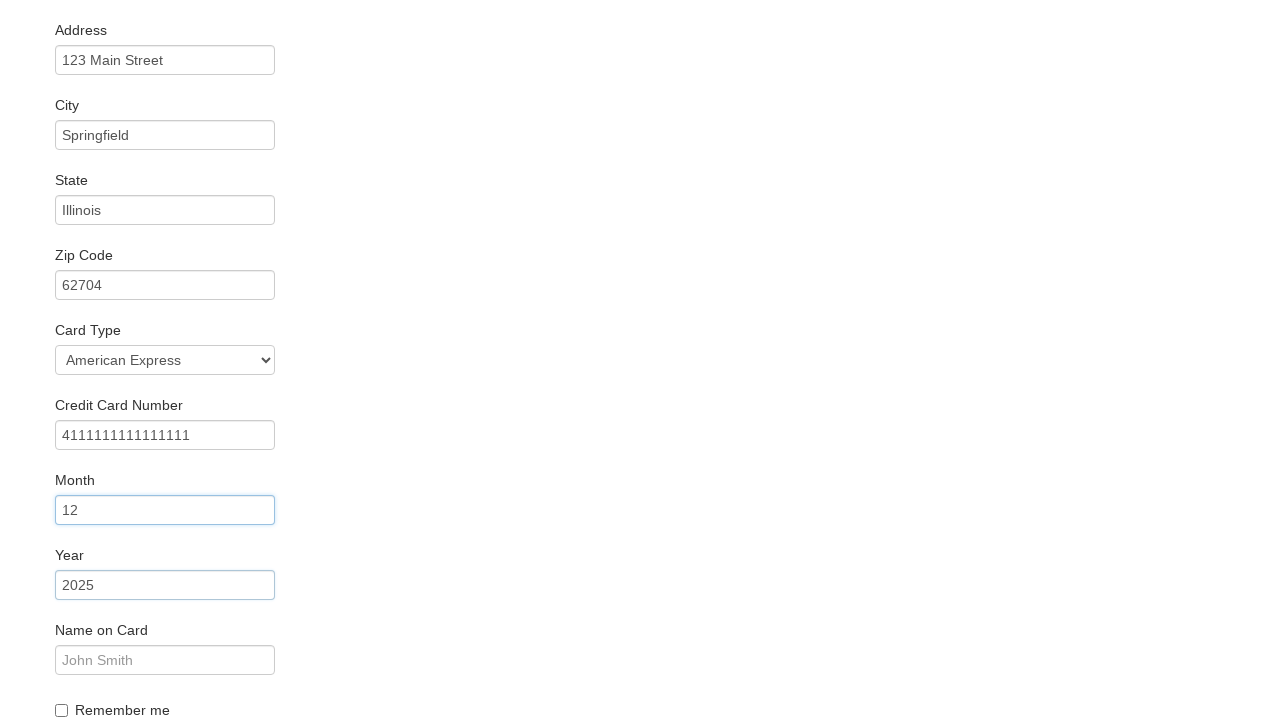

Entered cardholder name: John Smith on #nameOnCard
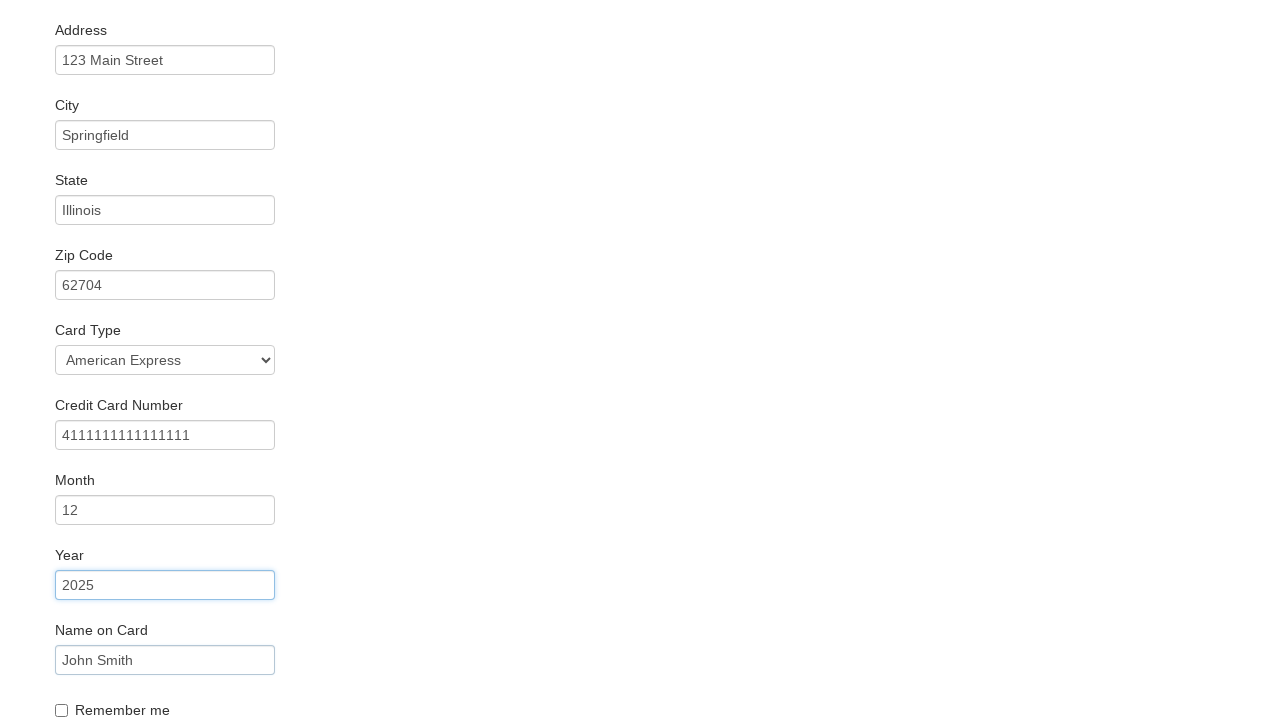

Checked Remember Me checkbox at (62, 710) on #rememberMe
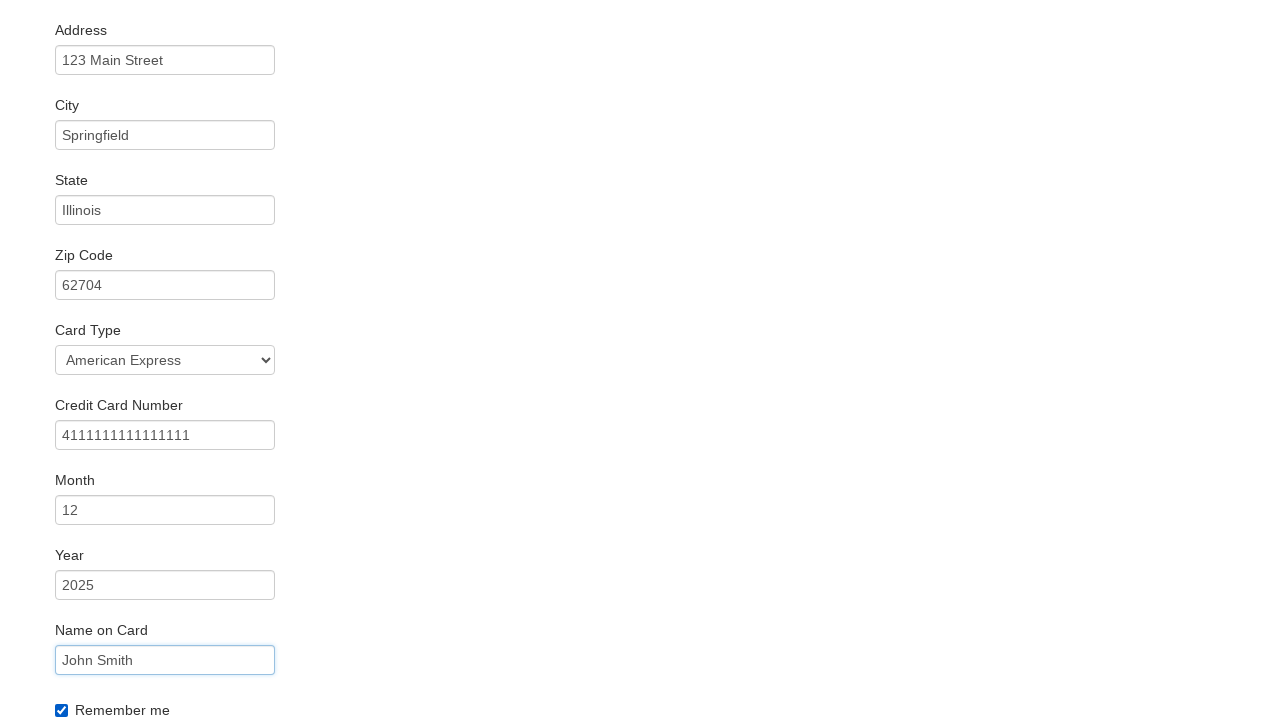

Clicked Purchase Flight button to complete booking at (118, 685) on input.btn.btn-primary
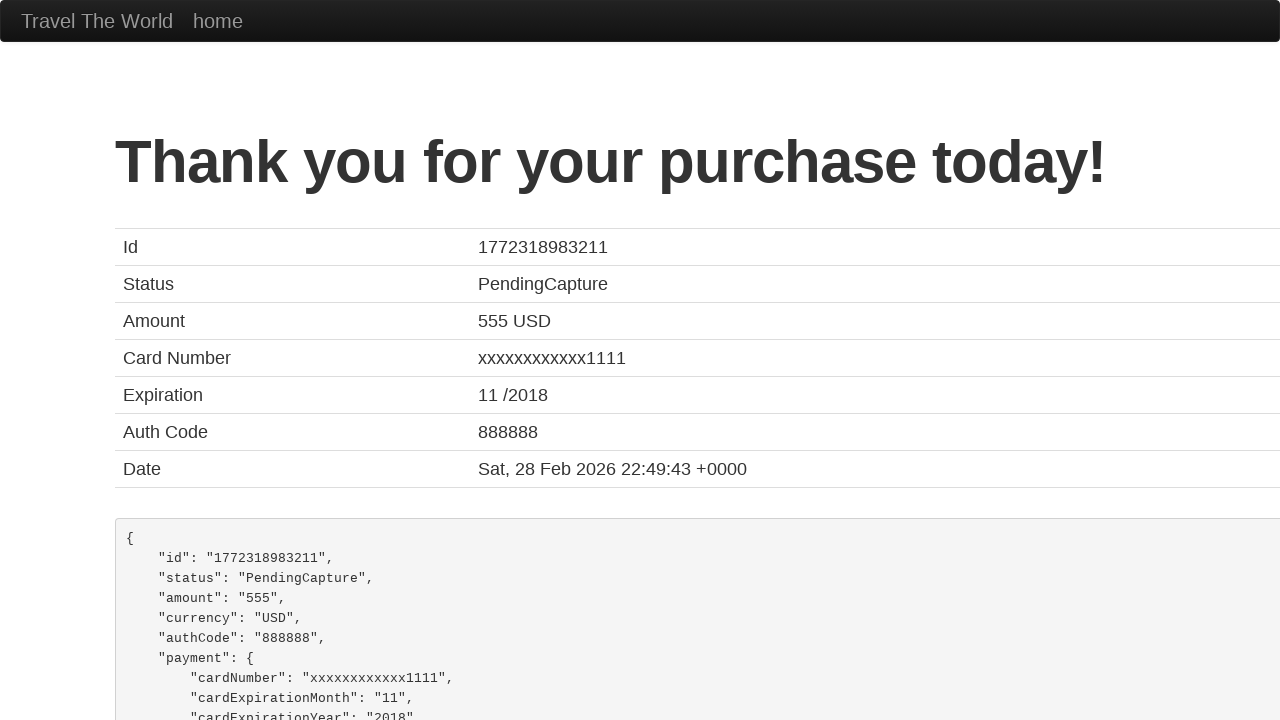

Booking confirmation page loaded
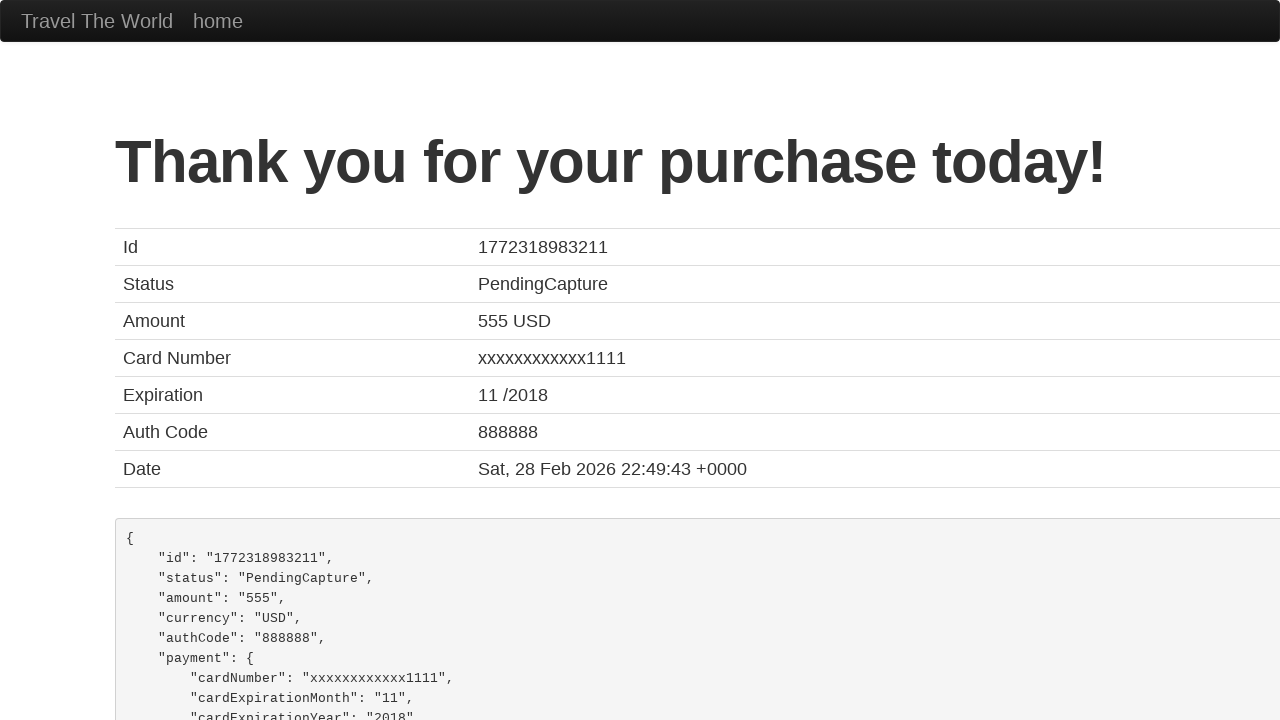

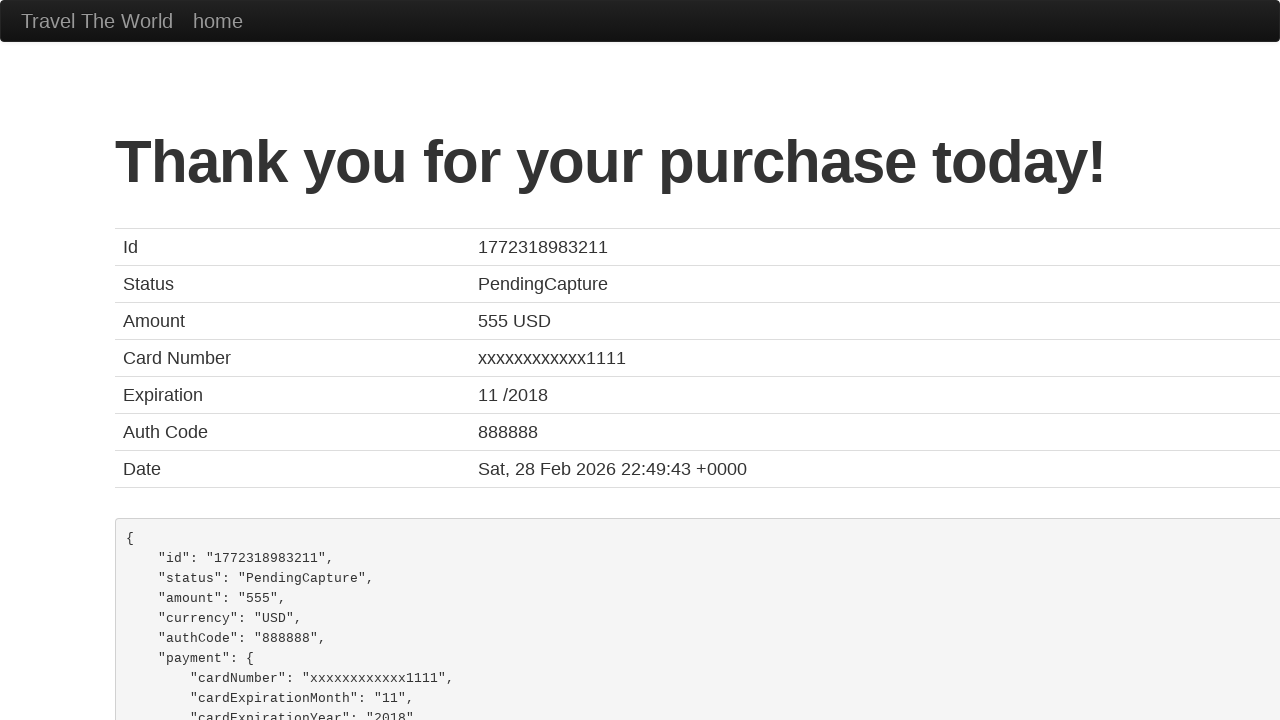